Navigates to the Clinique homepage and verifies the page loads successfully

Starting URL: https://www.clinique.com/

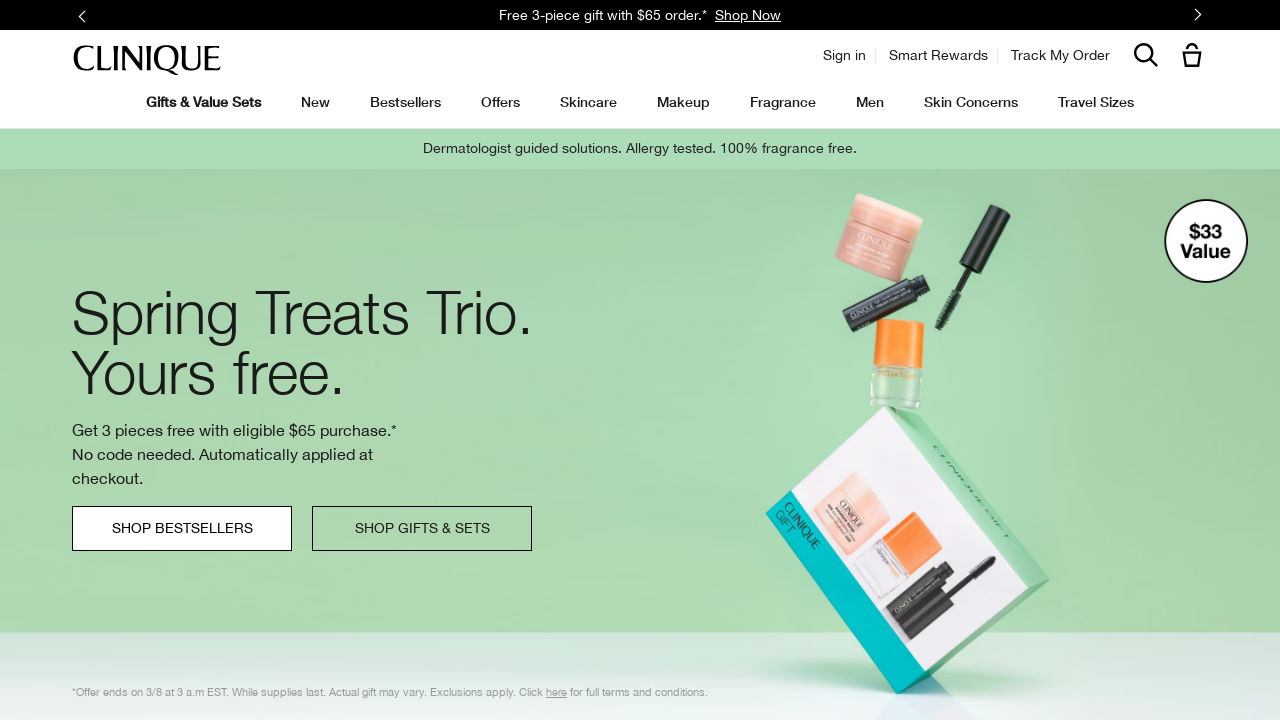

Page DOM content loaded
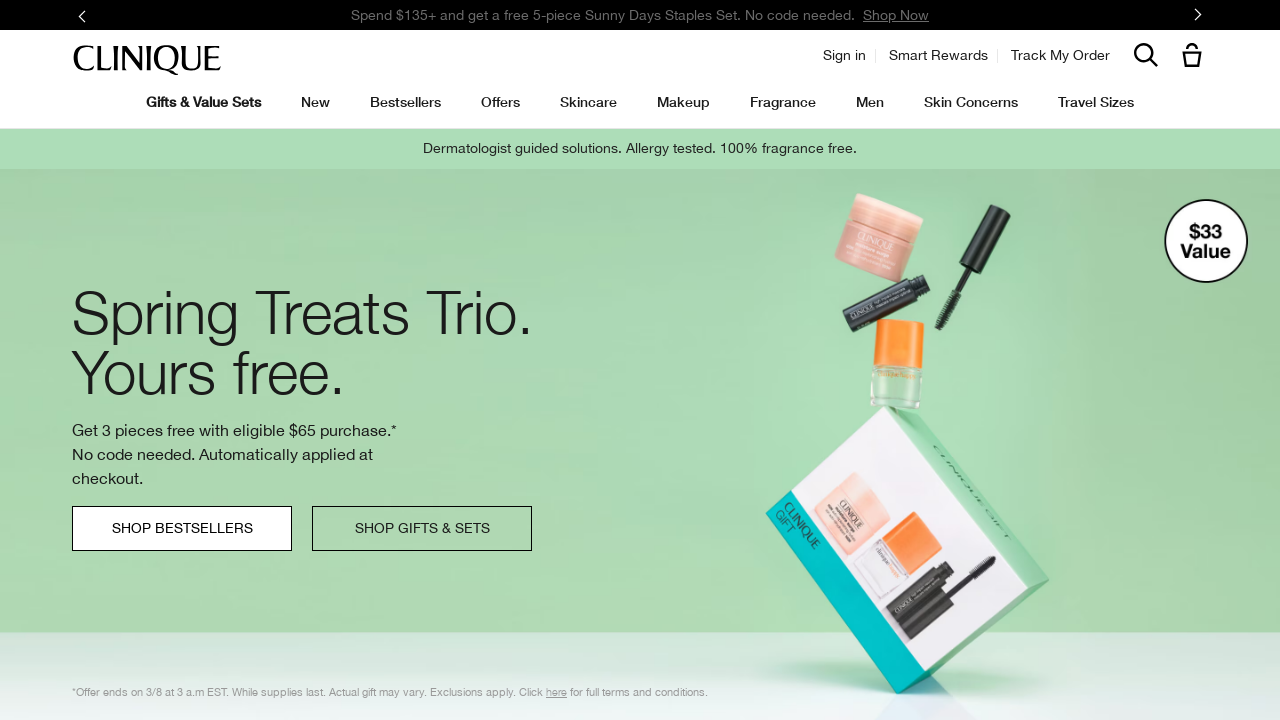

Body element is visible - Clinique homepage loaded successfully
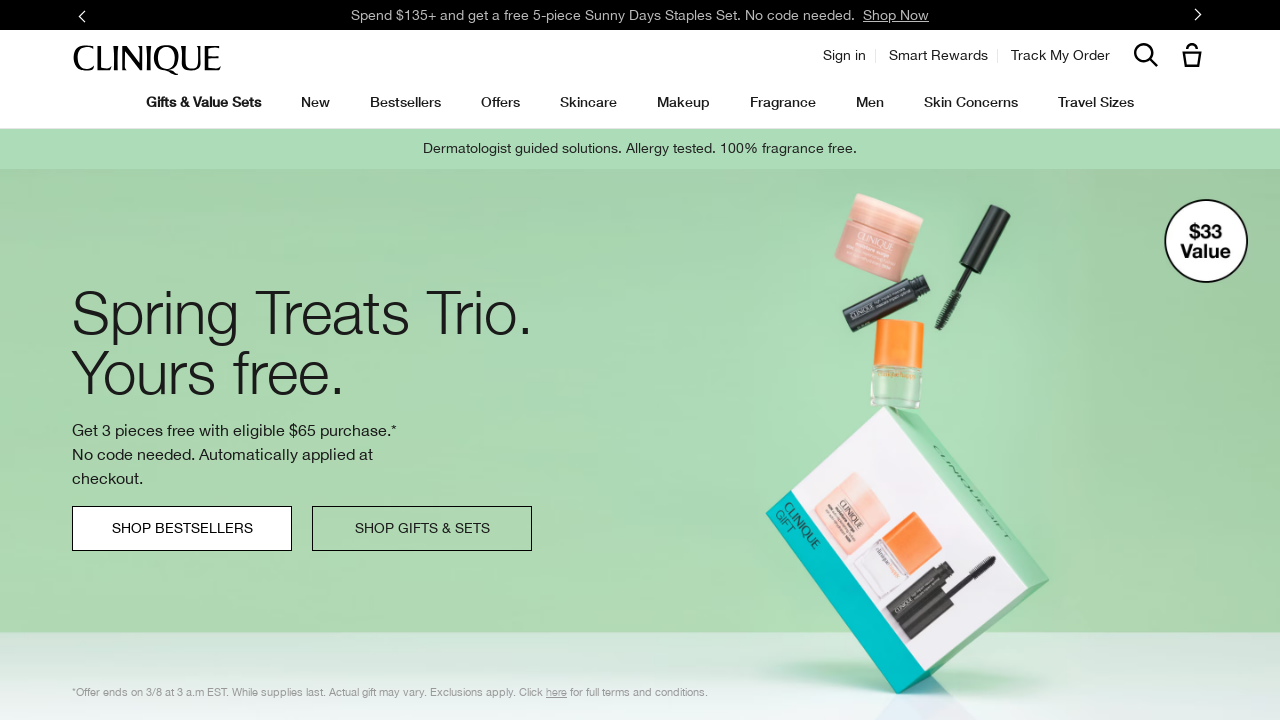

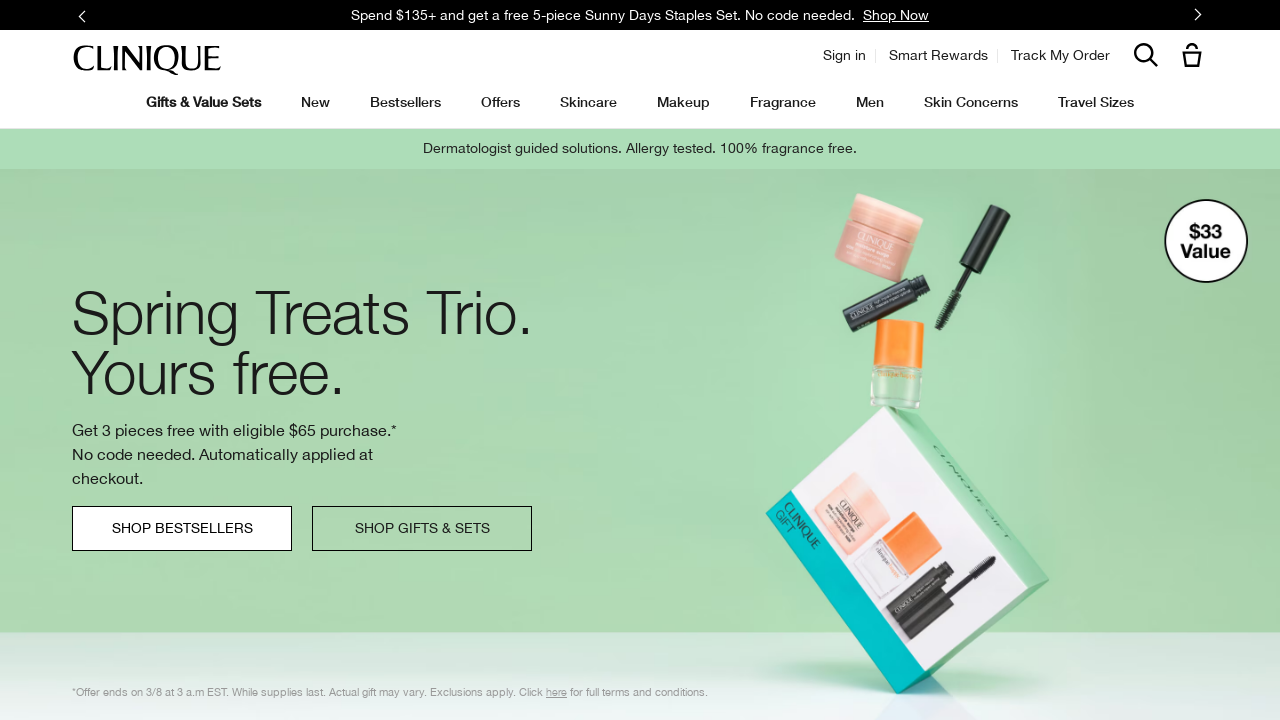